Tests right-click context menu functionality by right-clicking on an element and selecting the "Paste" option from the context menu

Starting URL: https://swisnl.github.io/jQuery-contextMenu/demo.html

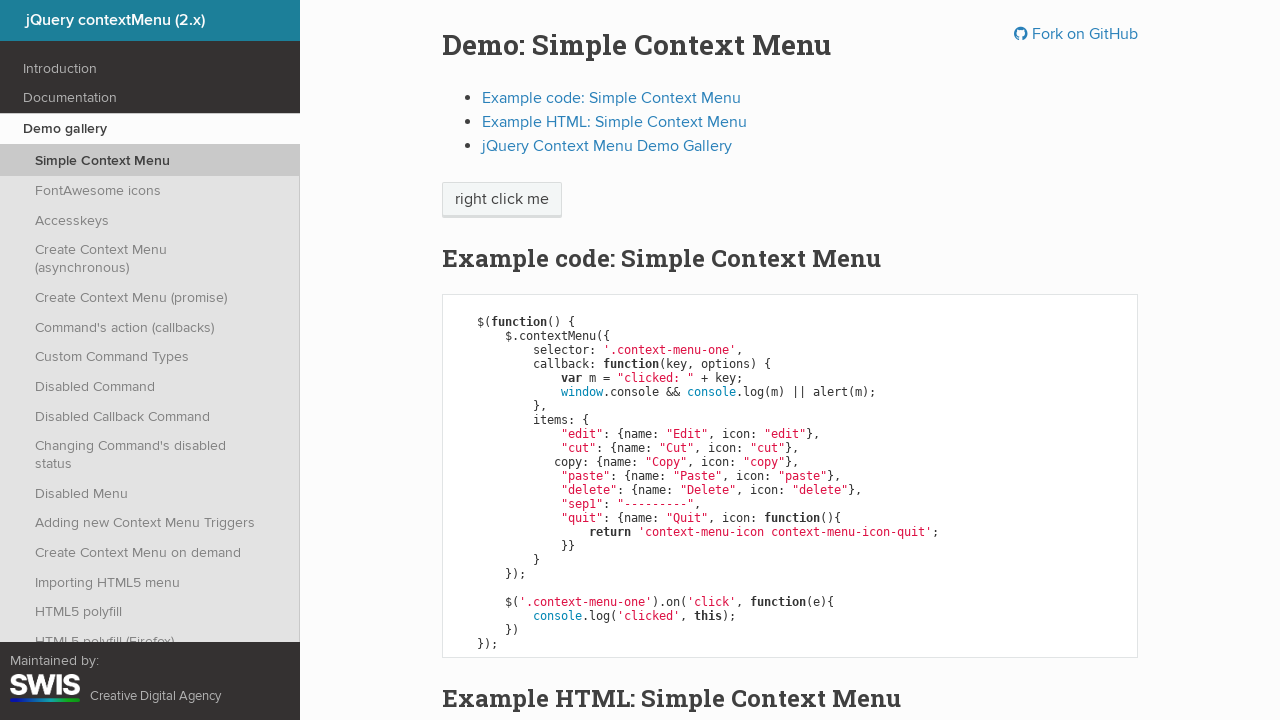

Located the element to right-click
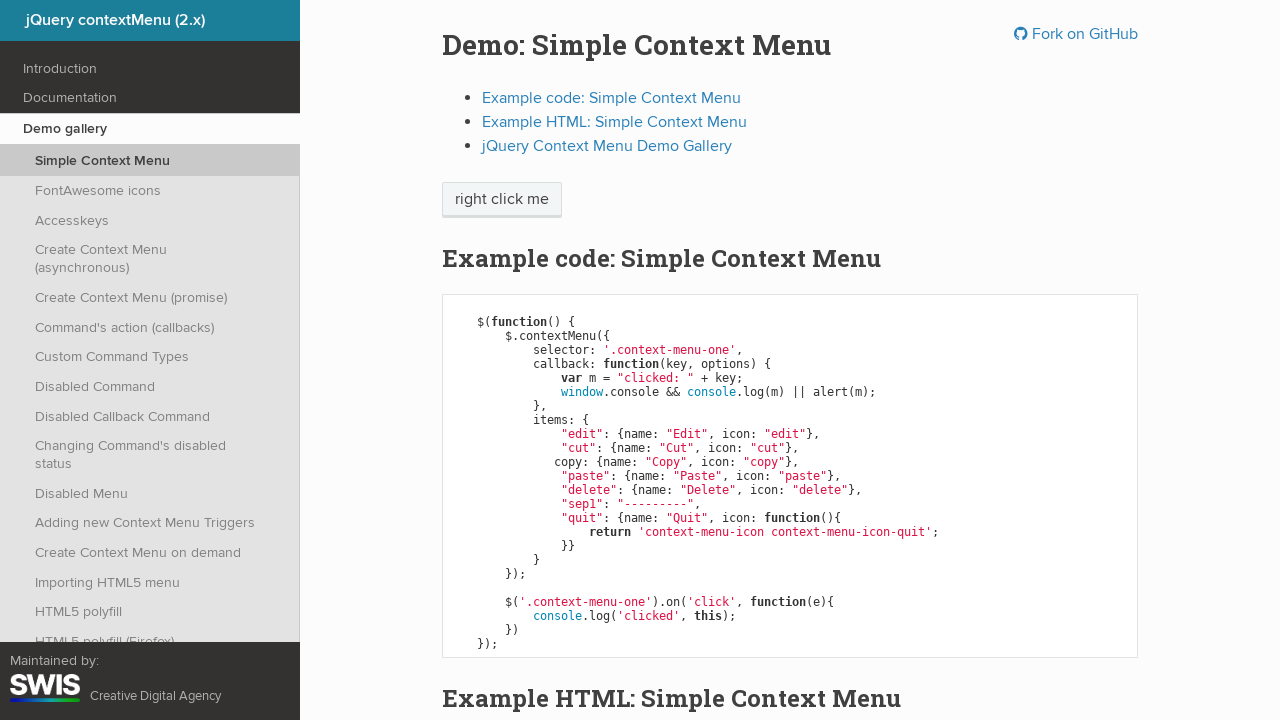

Right-clicked on the context menu element at (502, 200) on span.context-menu-one.btn.btn-neutral
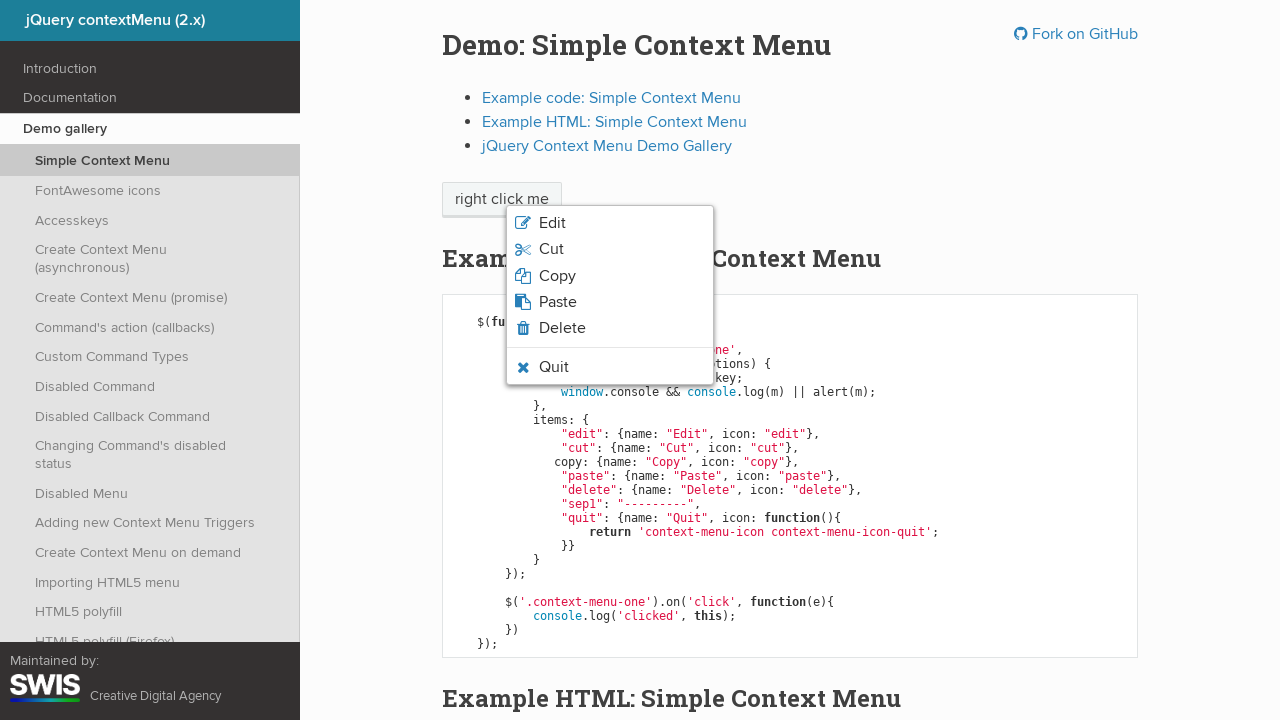

Context menu appeared
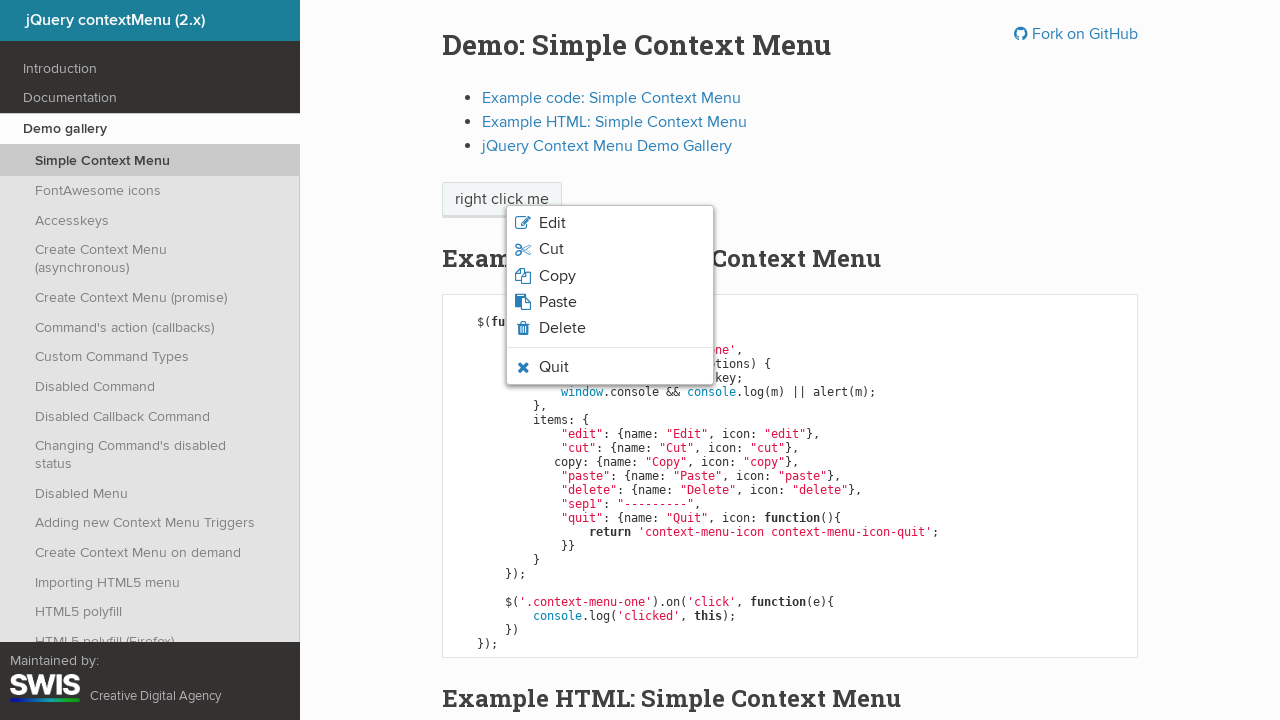

Located context menu items
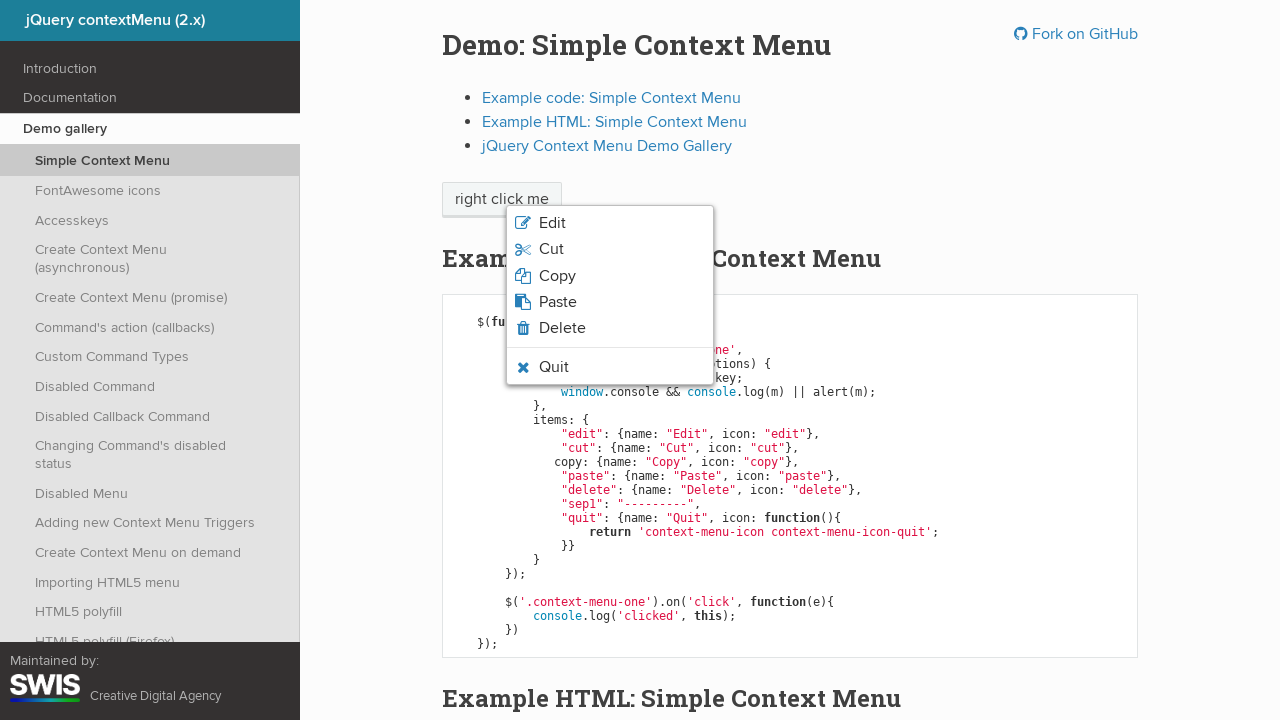

Clicked 'Paste' option from context menu at (610, 302) on ul.context-menu-list.context-menu-root li.context-menu-icon >> nth=3
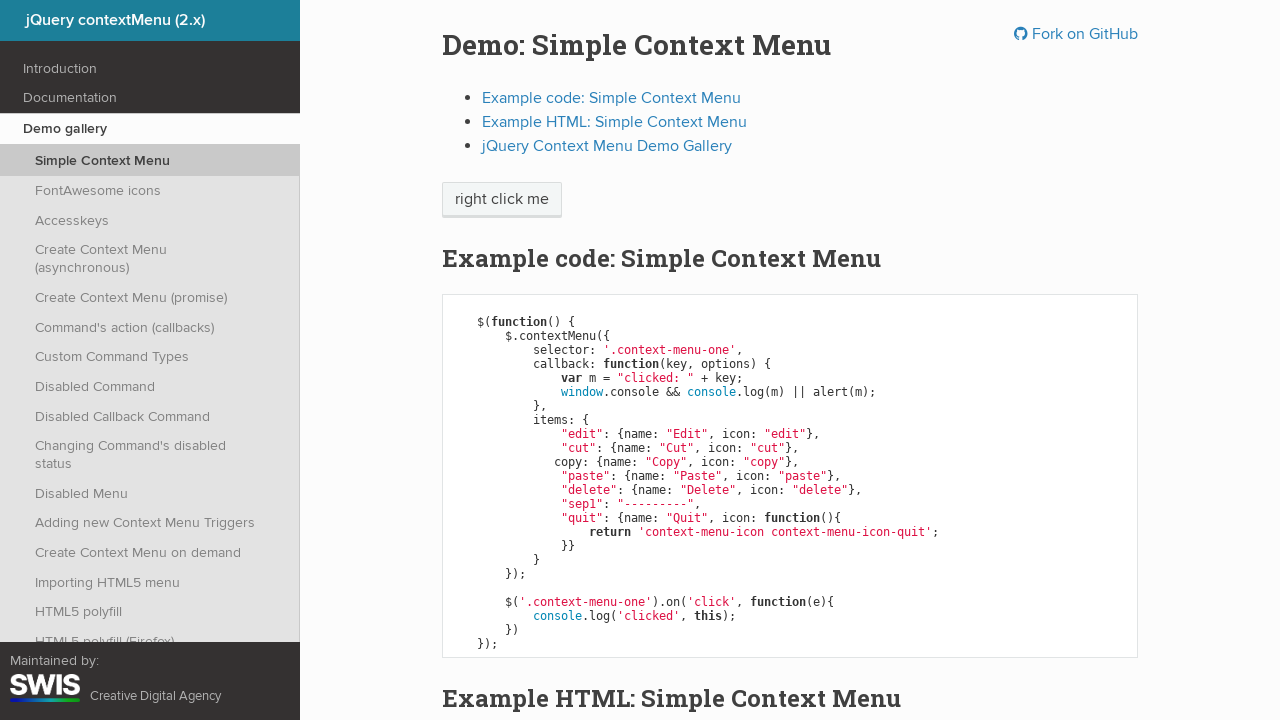

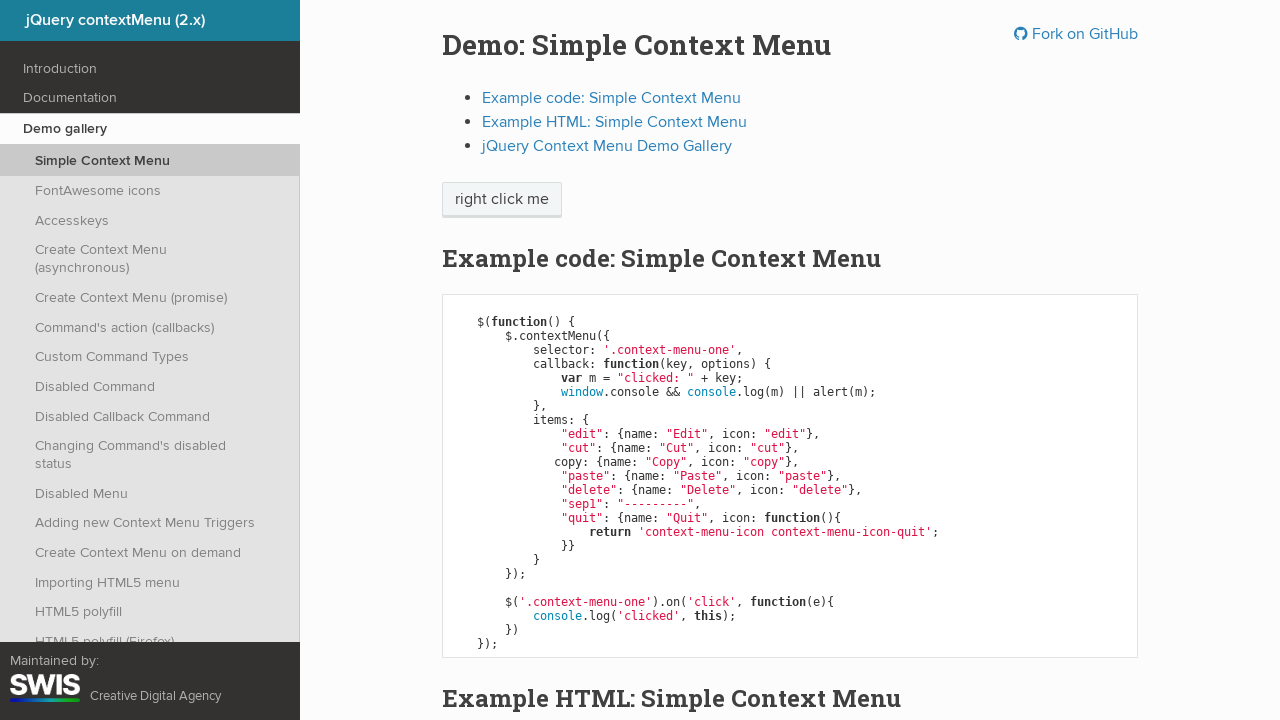